Navigates to the DemoQA website homepage and verifies the page loads successfully

Starting URL: https://demoqa.com/

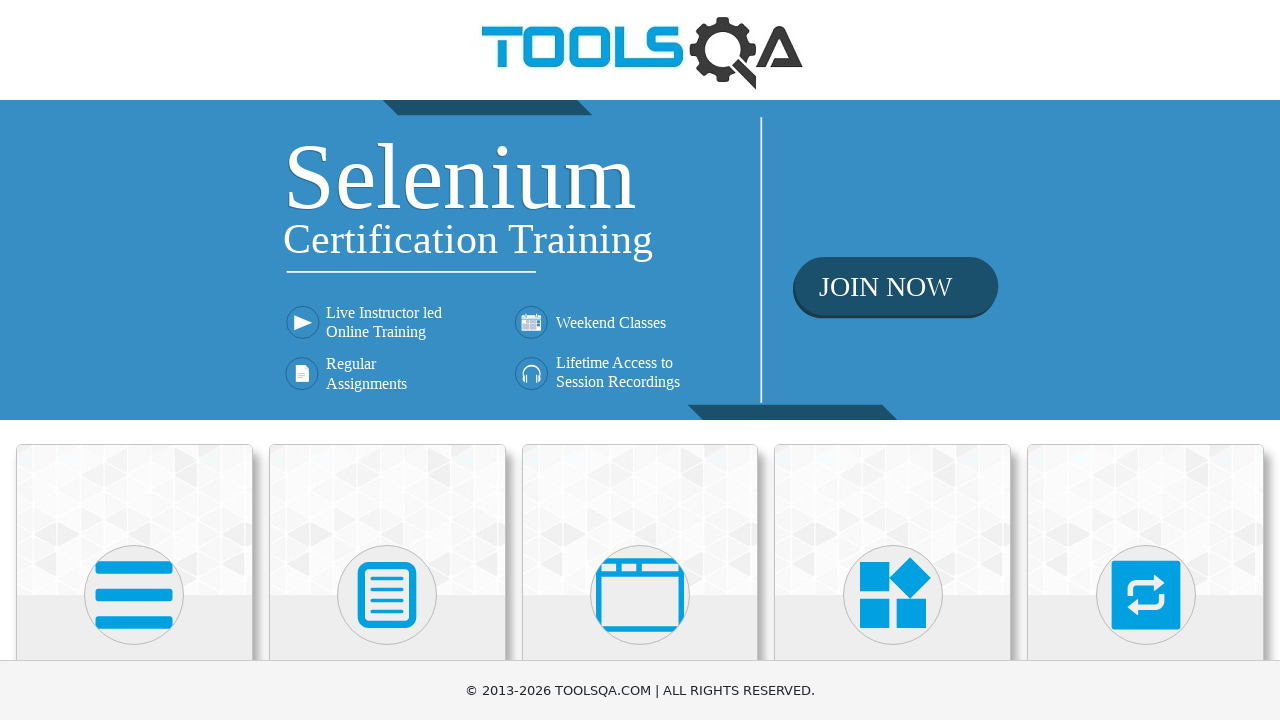

Navigated to DemoQA homepage at https://demoqa.com/
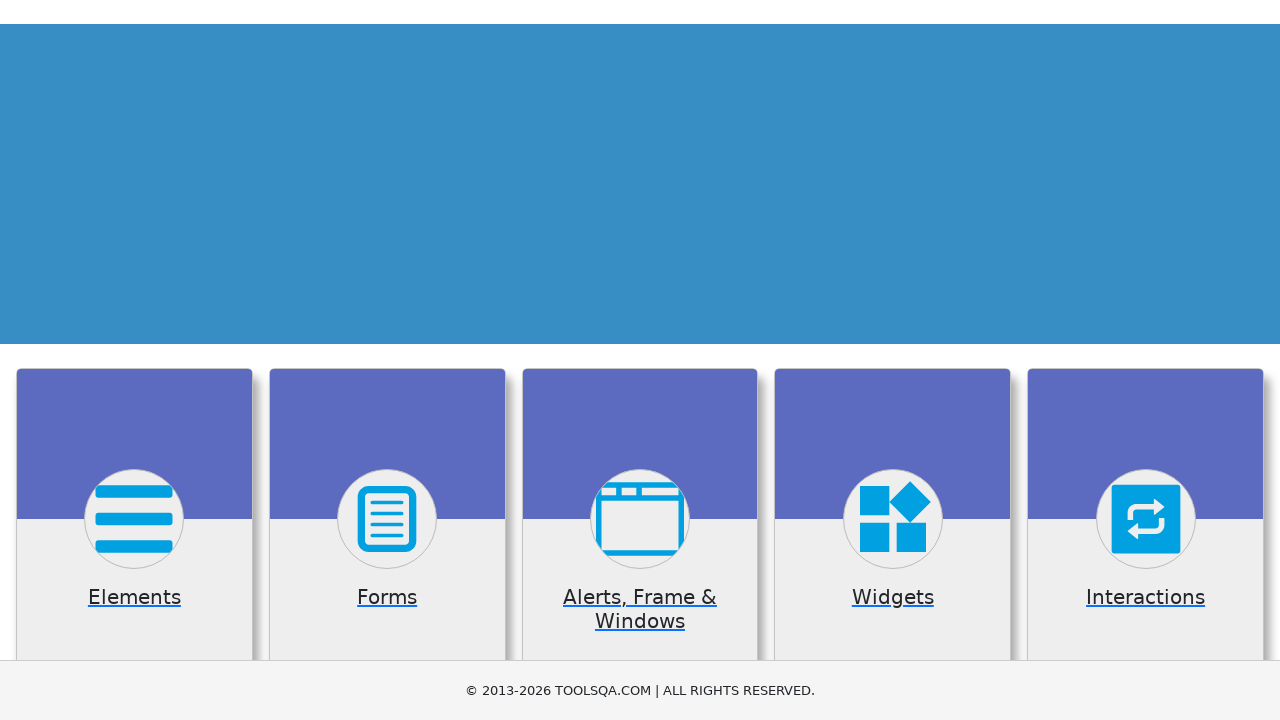

Page DOM content loaded successfully
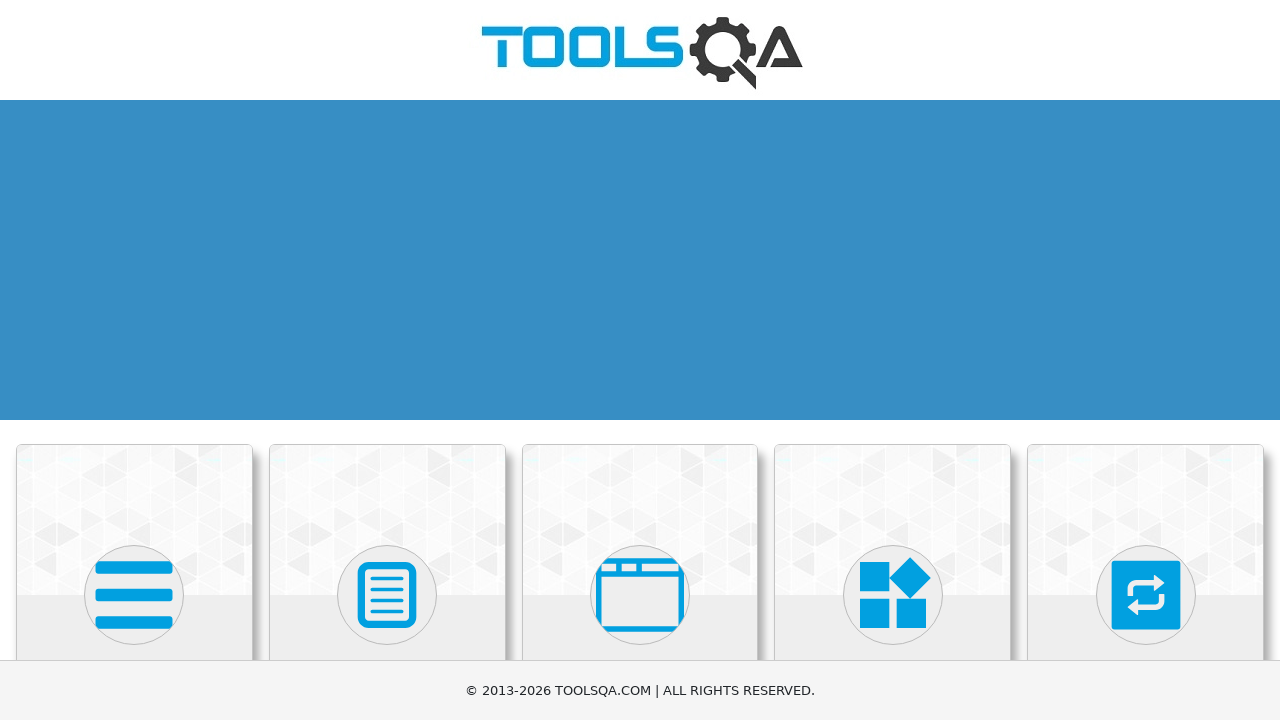

Page body element is visible, confirming page loaded
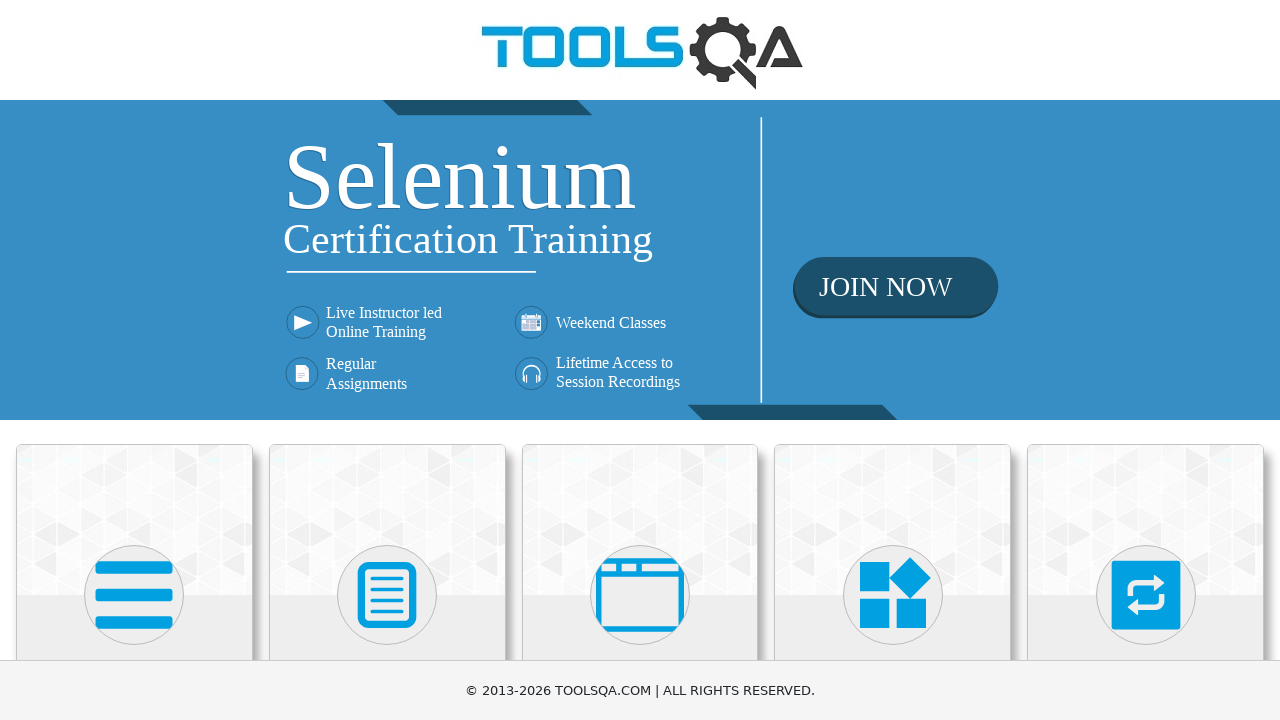

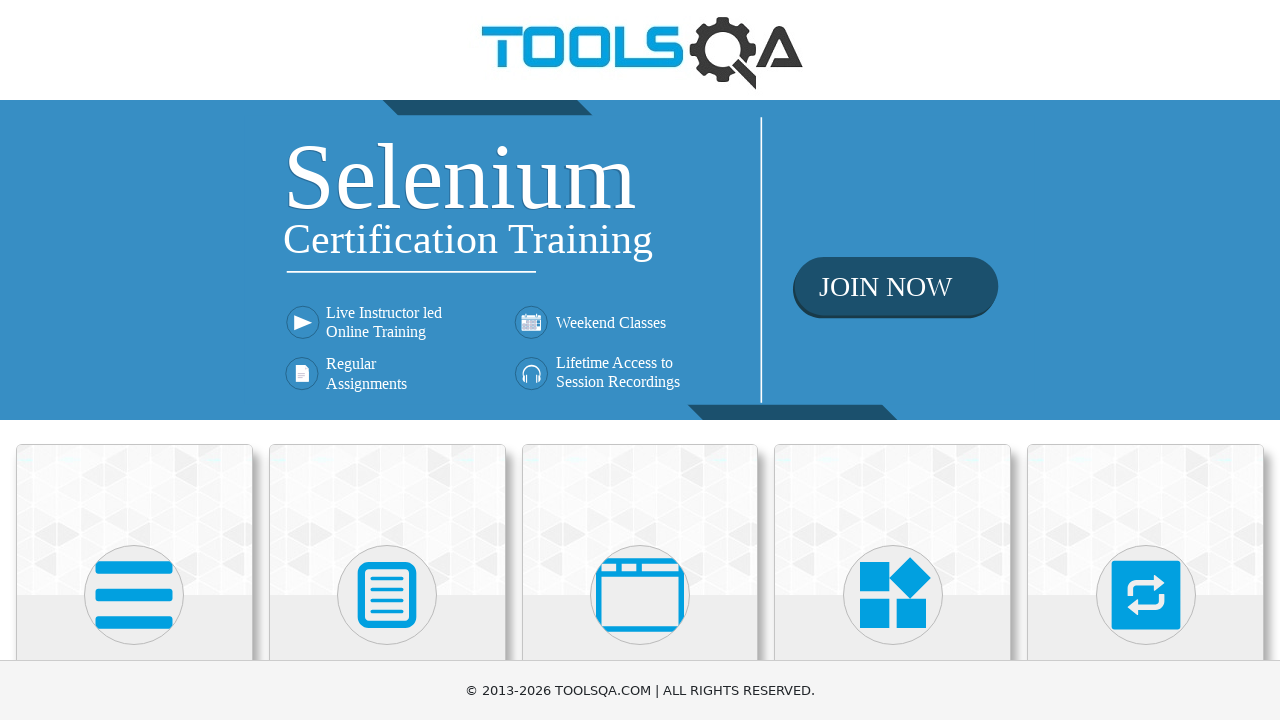